Tests navigation on anekdot.ru by hovering over the jokes menu, clicking on best monthly jokes, and verifying the page heading

Starting URL: https://www.anekdot.ru/

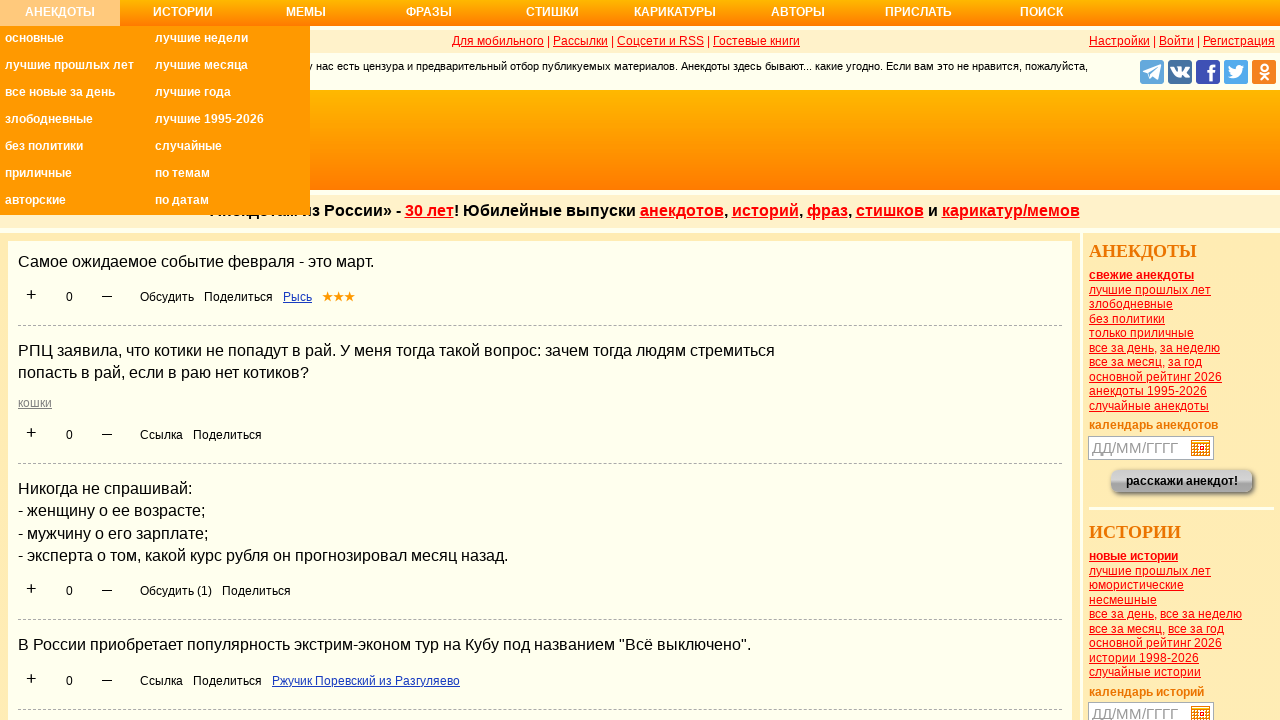

Hovered over Анекдоты (Jokes) menu item at (60, 18) on xpath=//ul/li/a[text()='Анекдоты']
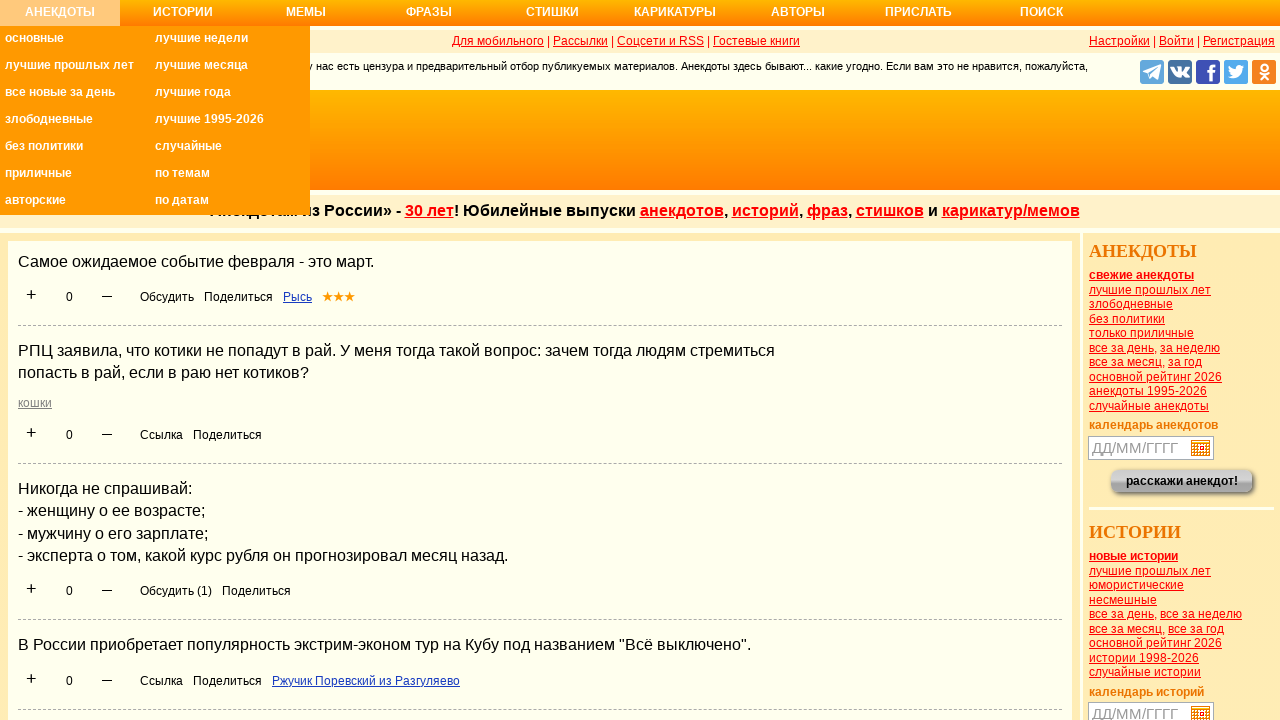

Clicked on best monthly jokes link at (230, 68) on xpath=//ul/li/a[@title='Самые смешные анекдоты за месяц']
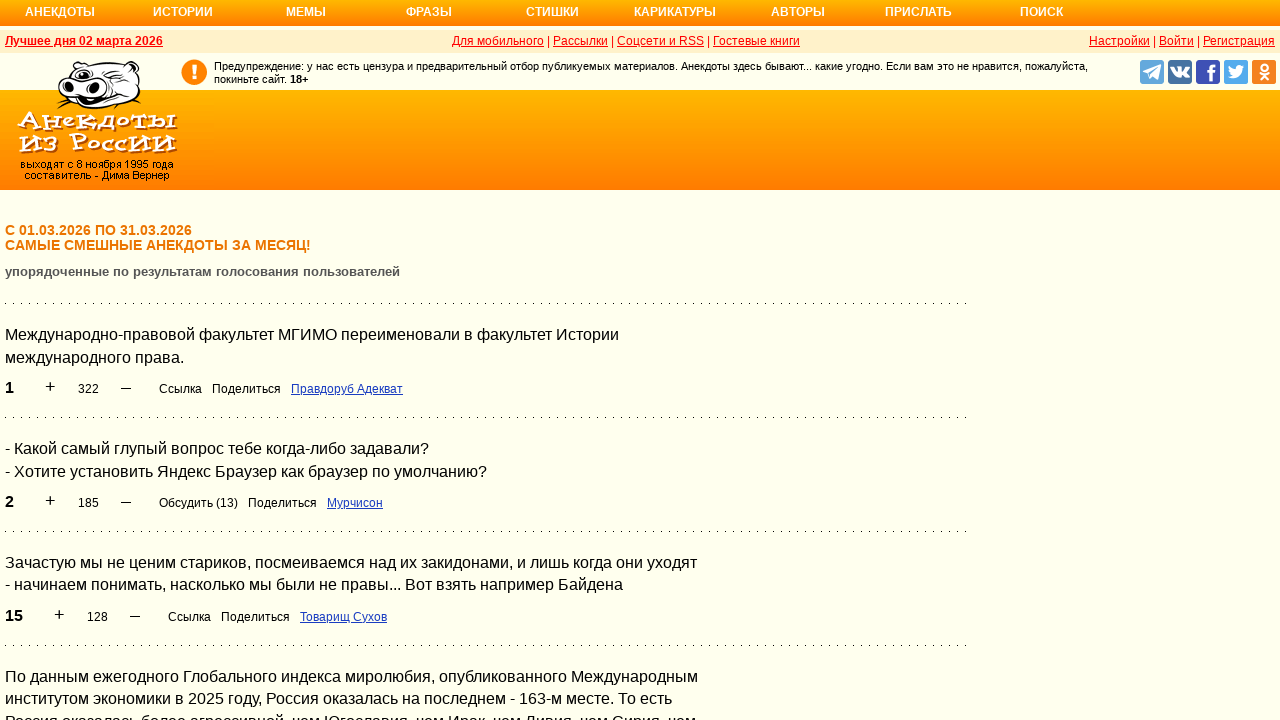

Page heading (h1) loaded successfully
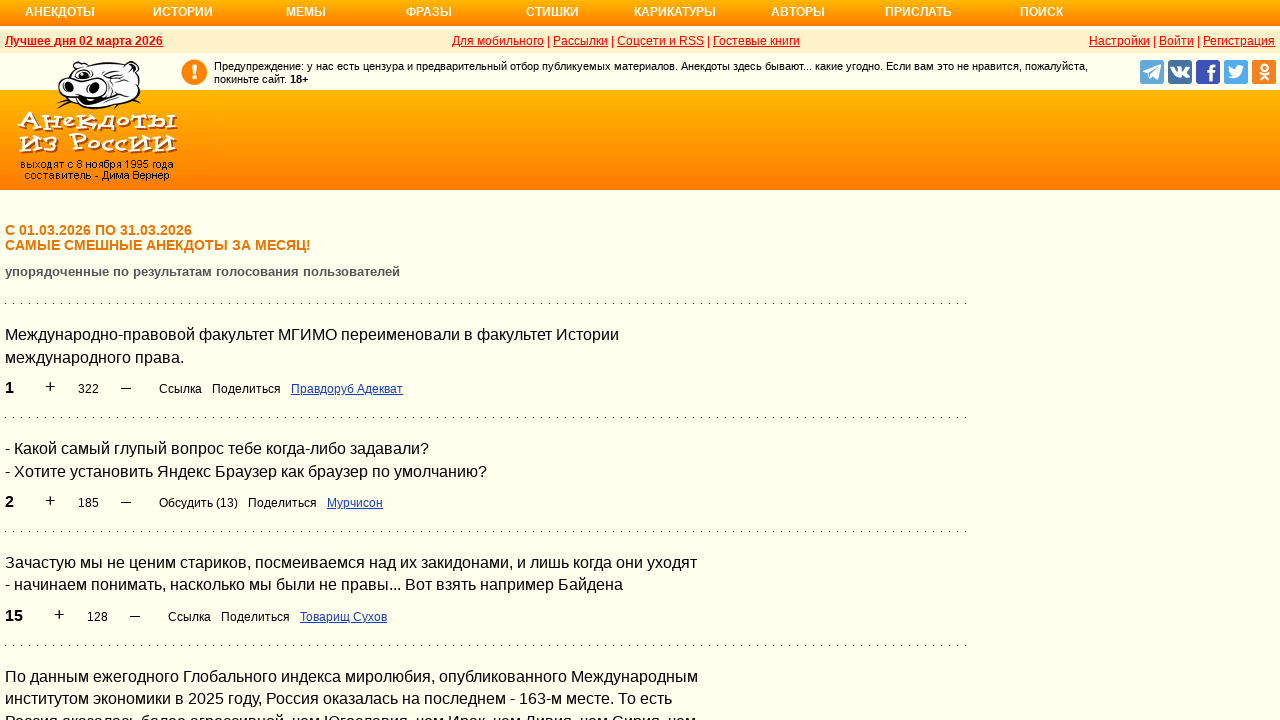

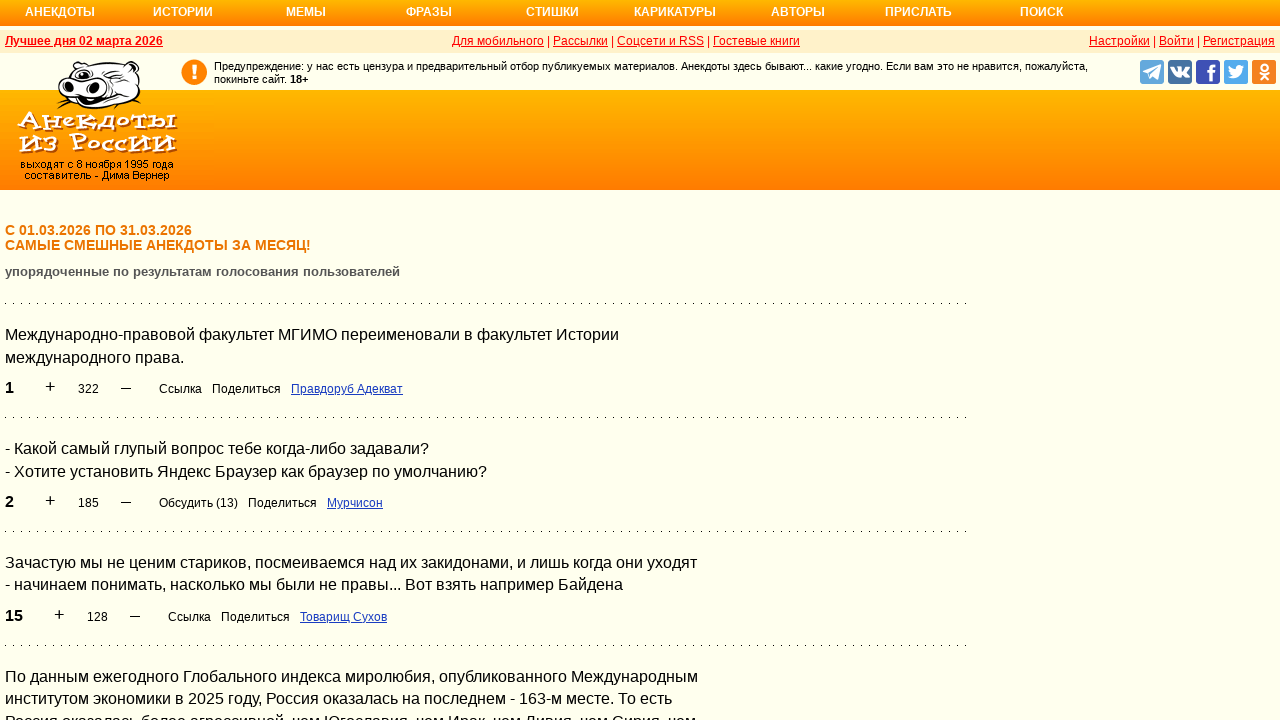